Tests editing a todo item by double-clicking and modifying the text

Starting URL: https://demo.playwright.dev/todomvc

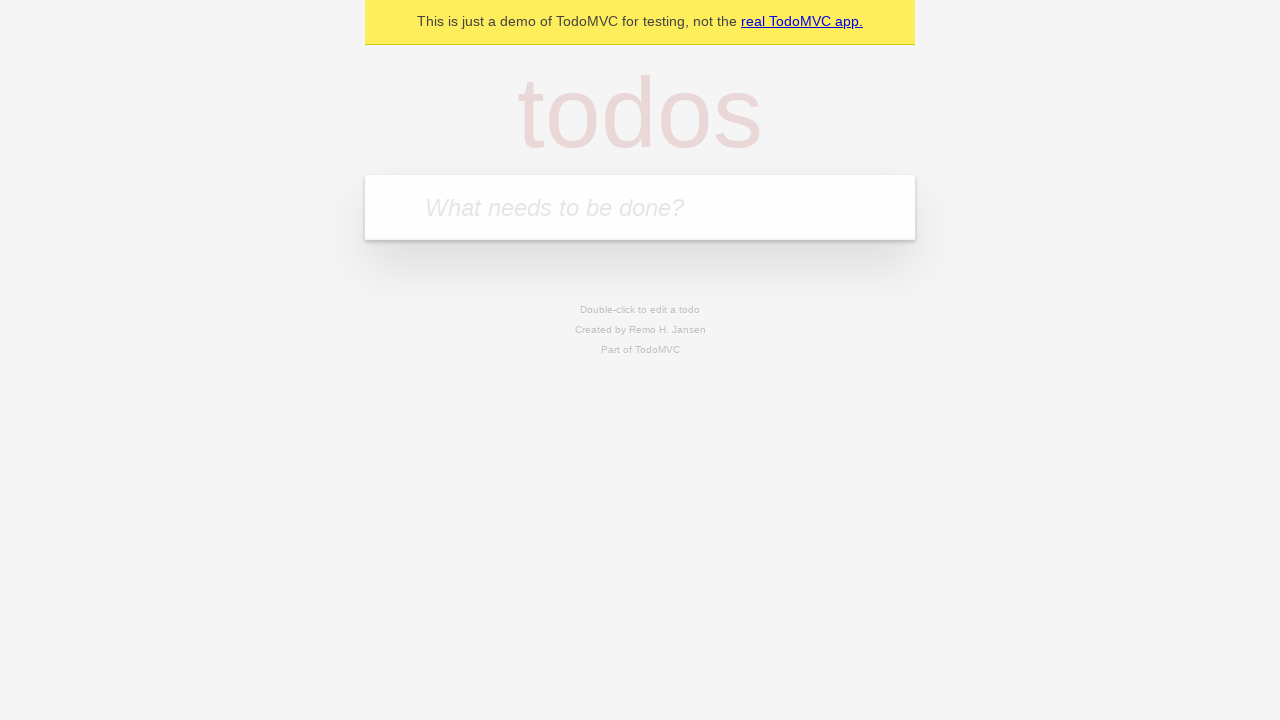

Filled todo input with 'buy some cheese' on internal:attr=[placeholder="What needs to be done?"i]
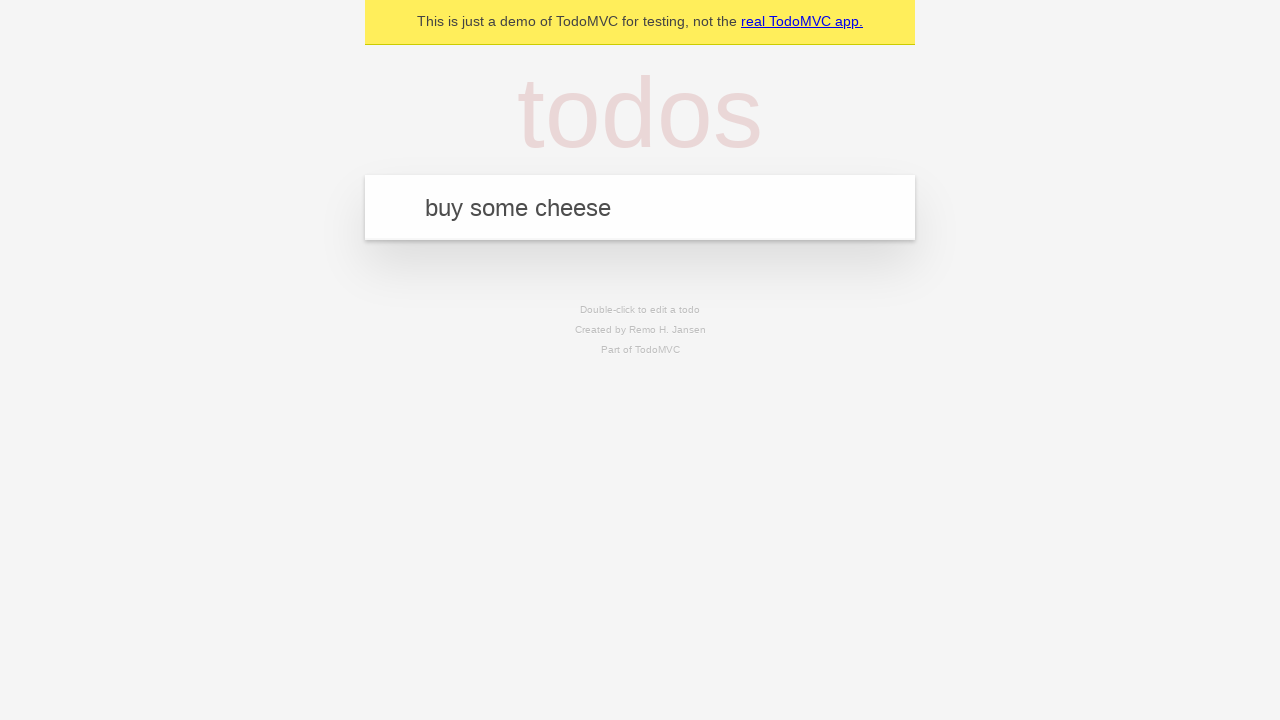

Pressed Enter to add first todo item on internal:attr=[placeholder="What needs to be done?"i]
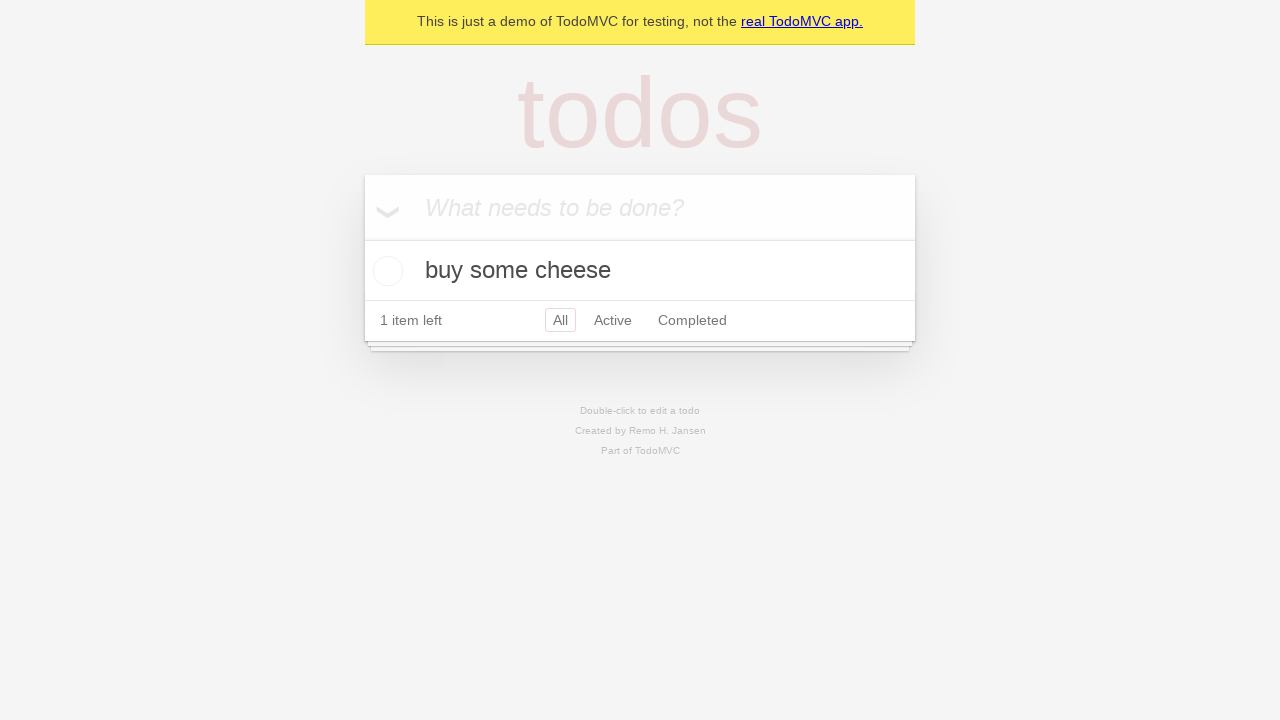

Filled todo input with 'feed the cat' on internal:attr=[placeholder="What needs to be done?"i]
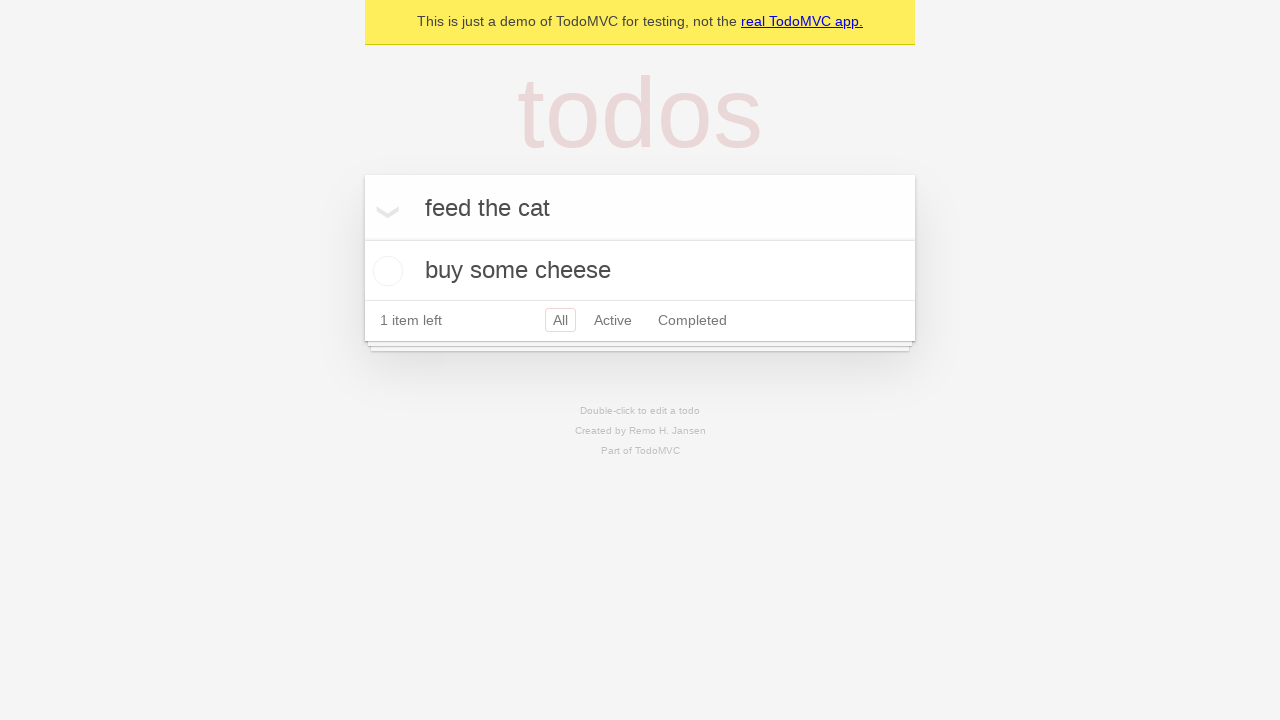

Pressed Enter to add second todo item on internal:attr=[placeholder="What needs to be done?"i]
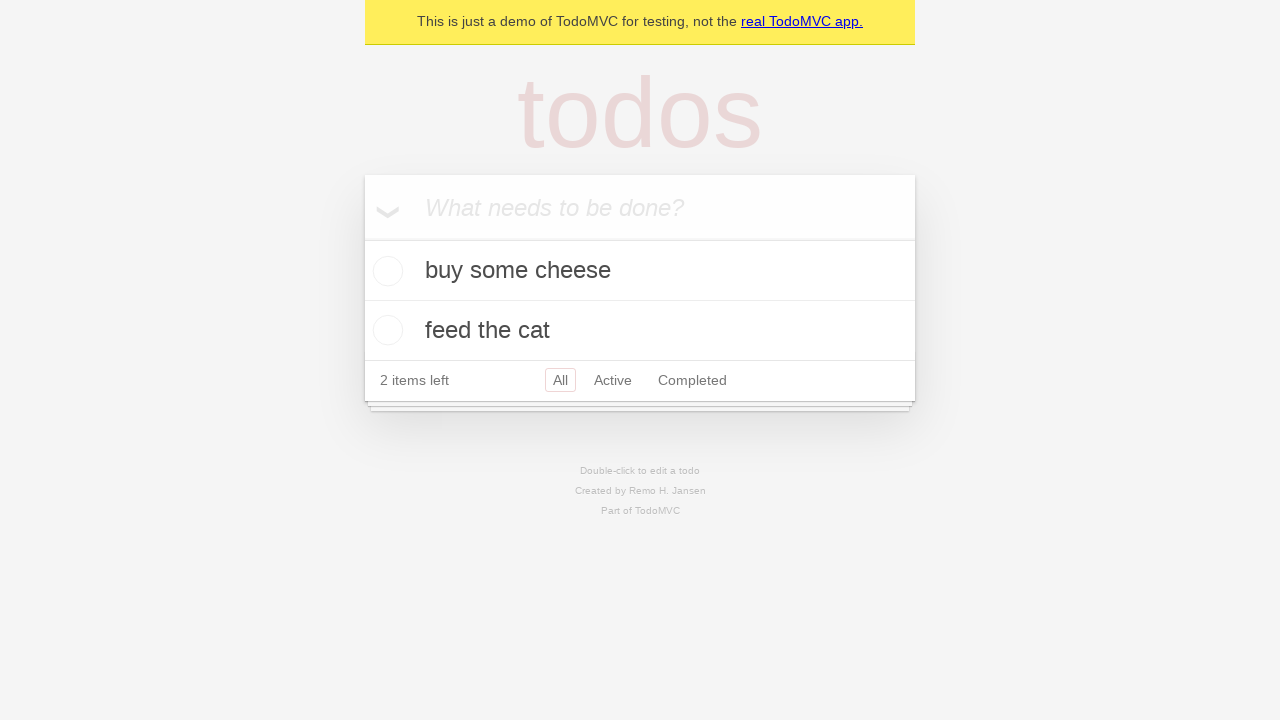

Filled todo input with 'book a doctors appointment' on internal:attr=[placeholder="What needs to be done?"i]
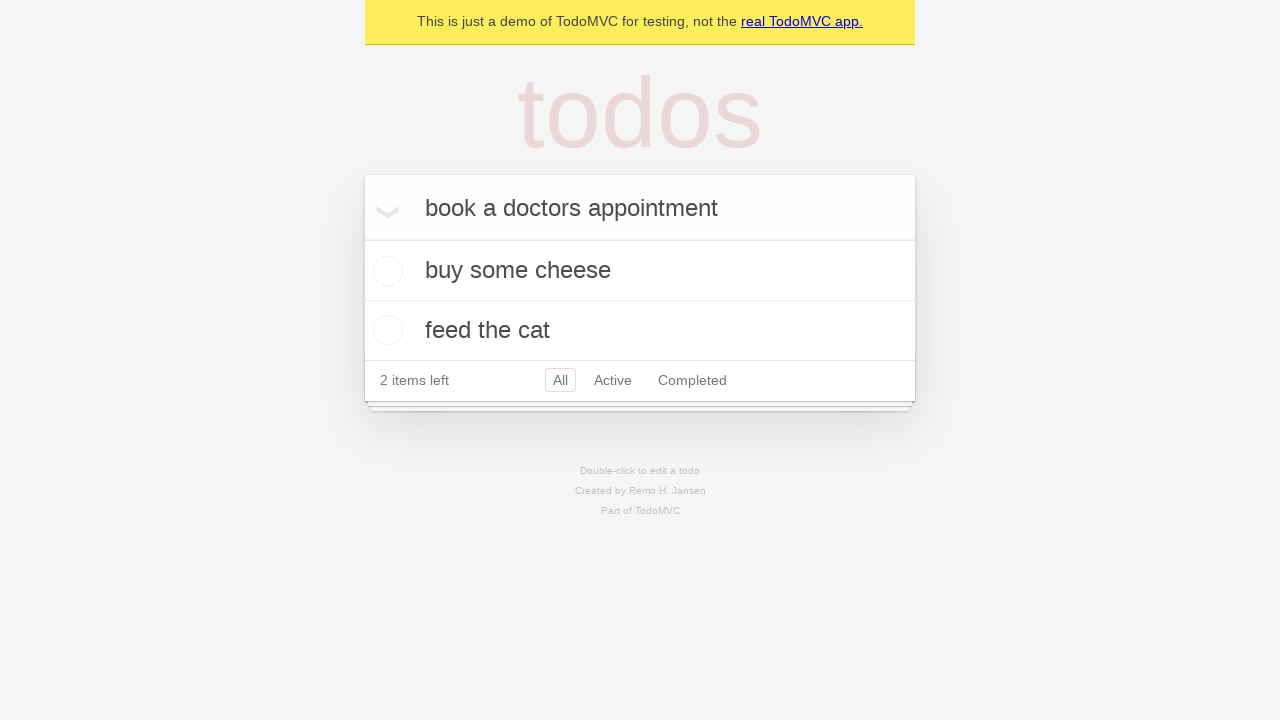

Pressed Enter to add third todo item on internal:attr=[placeholder="What needs to be done?"i]
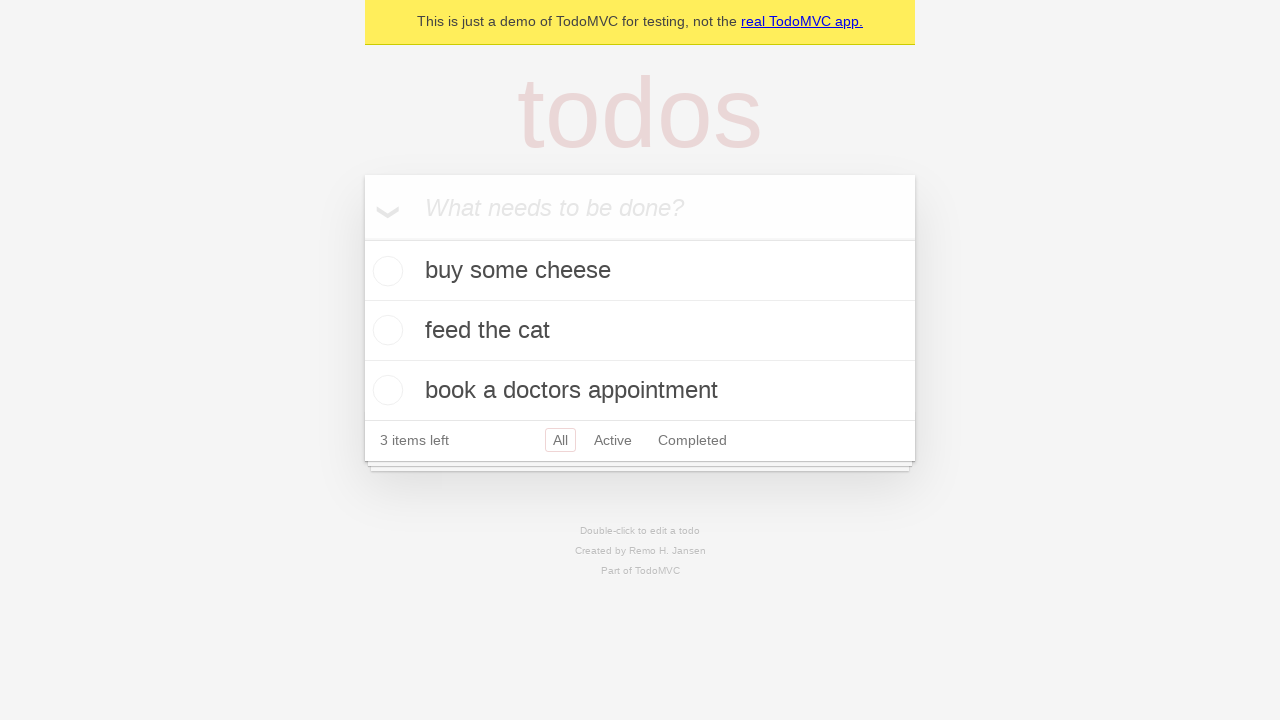

Double-clicked second todo item to enter edit mode at (640, 331) on internal:testid=[data-testid="todo-item"s] >> nth=1
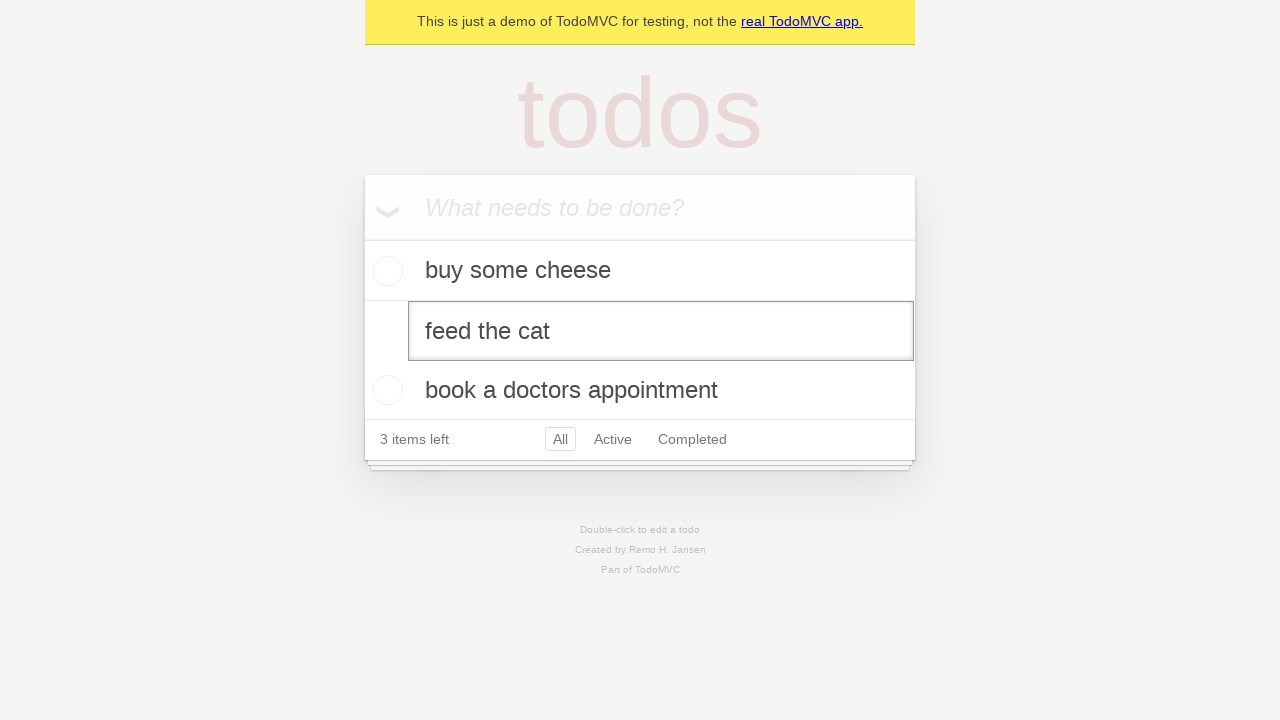

Filled edit textbox with new text 'buy some sausages' on internal:testid=[data-testid="todo-item"s] >> nth=1 >> internal:role=textbox[nam
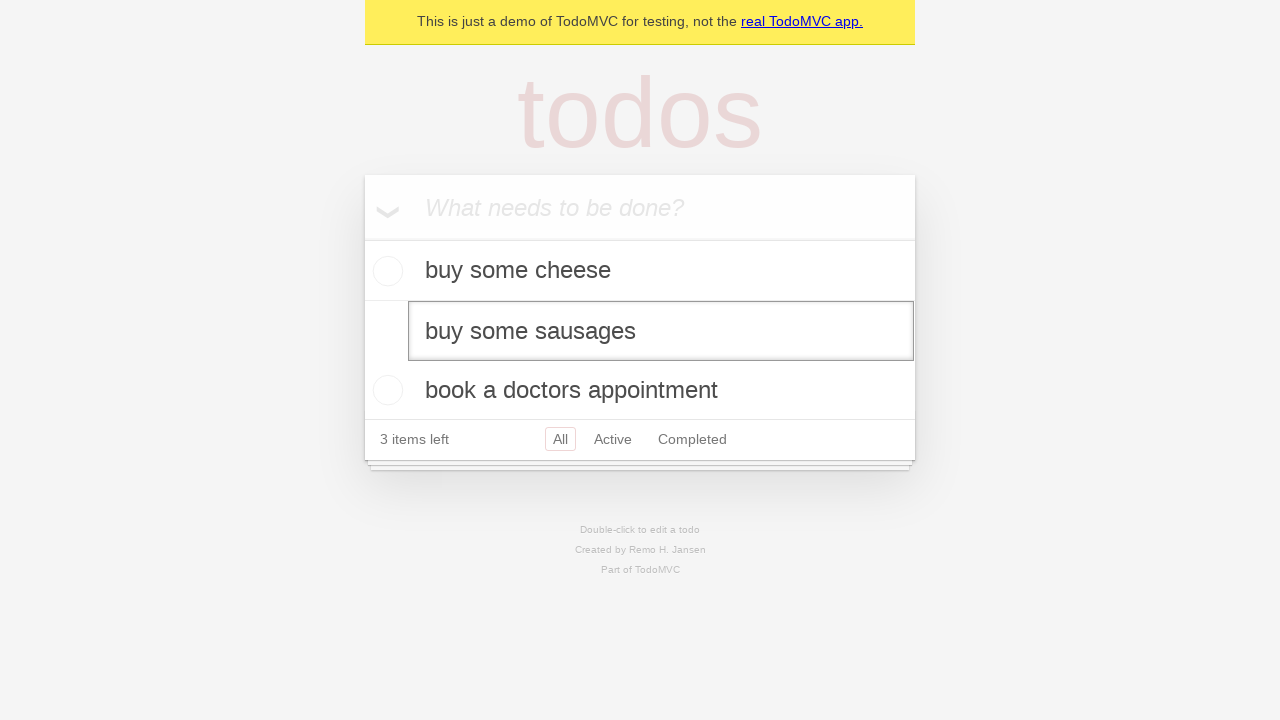

Pressed Enter to confirm edited todo item on internal:testid=[data-testid="todo-item"s] >> nth=1 >> internal:role=textbox[nam
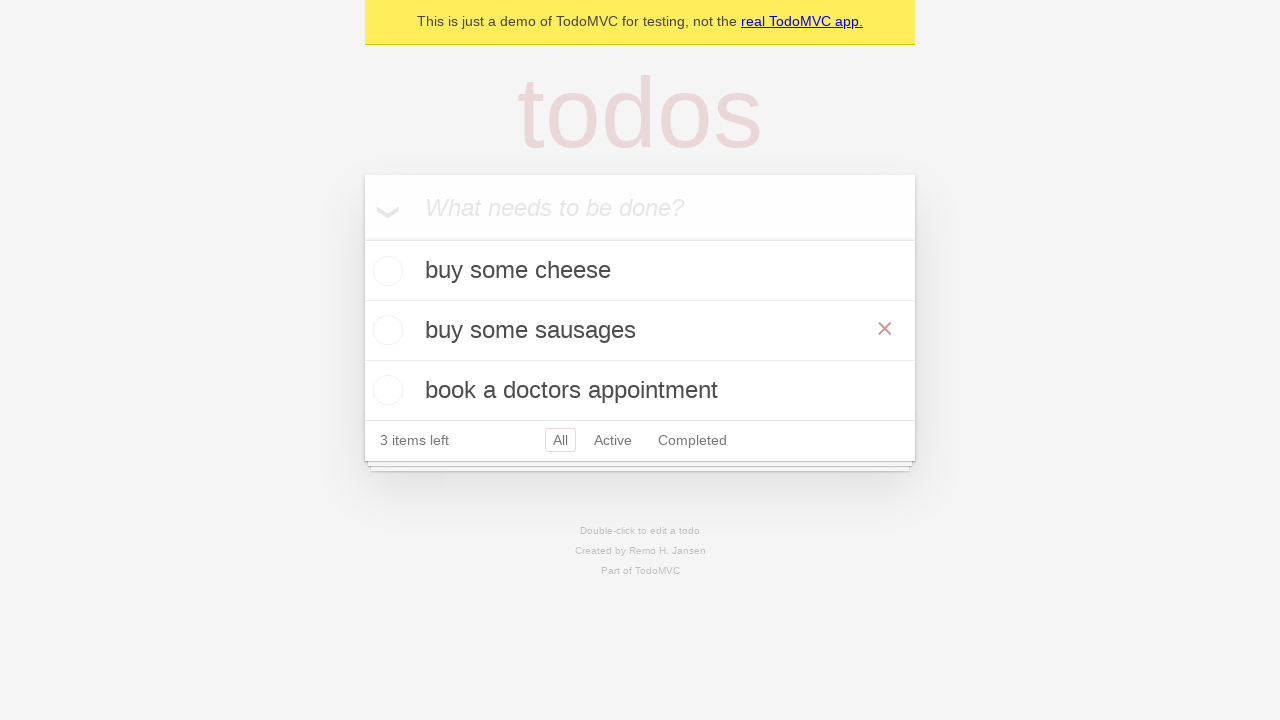

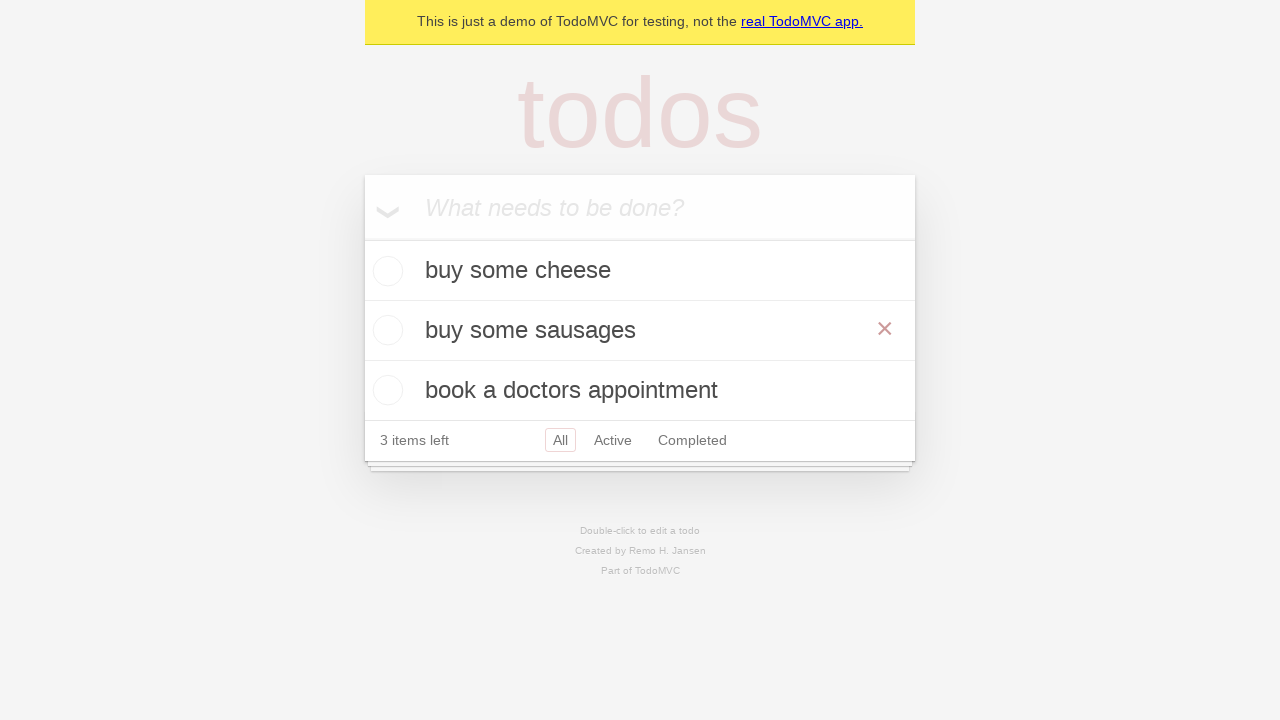